Tests dropdown menu functionality by navigating to a demo site, retrieving all dropdown options, and selecting "Angola" from the select dropdown.

Starting URL: https://www.globalsqa.com/demo-site/select-dropdown-menu/

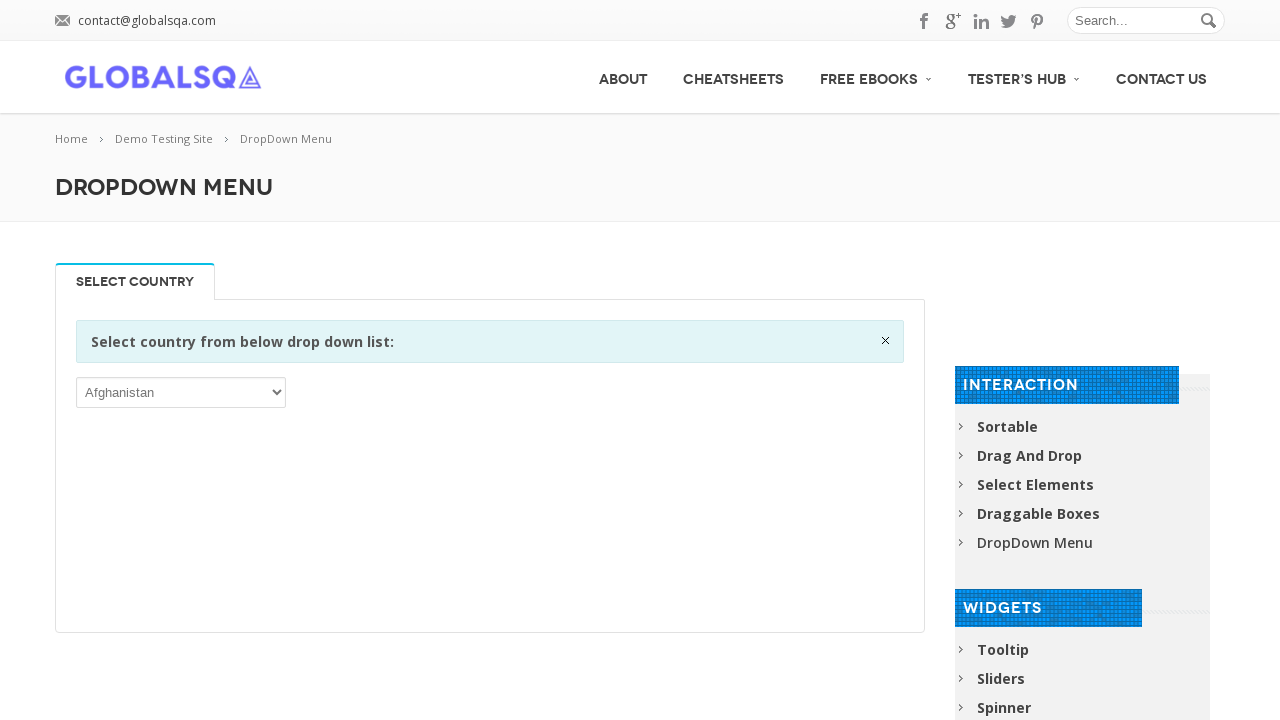

Navigated to dropdown menu demo site
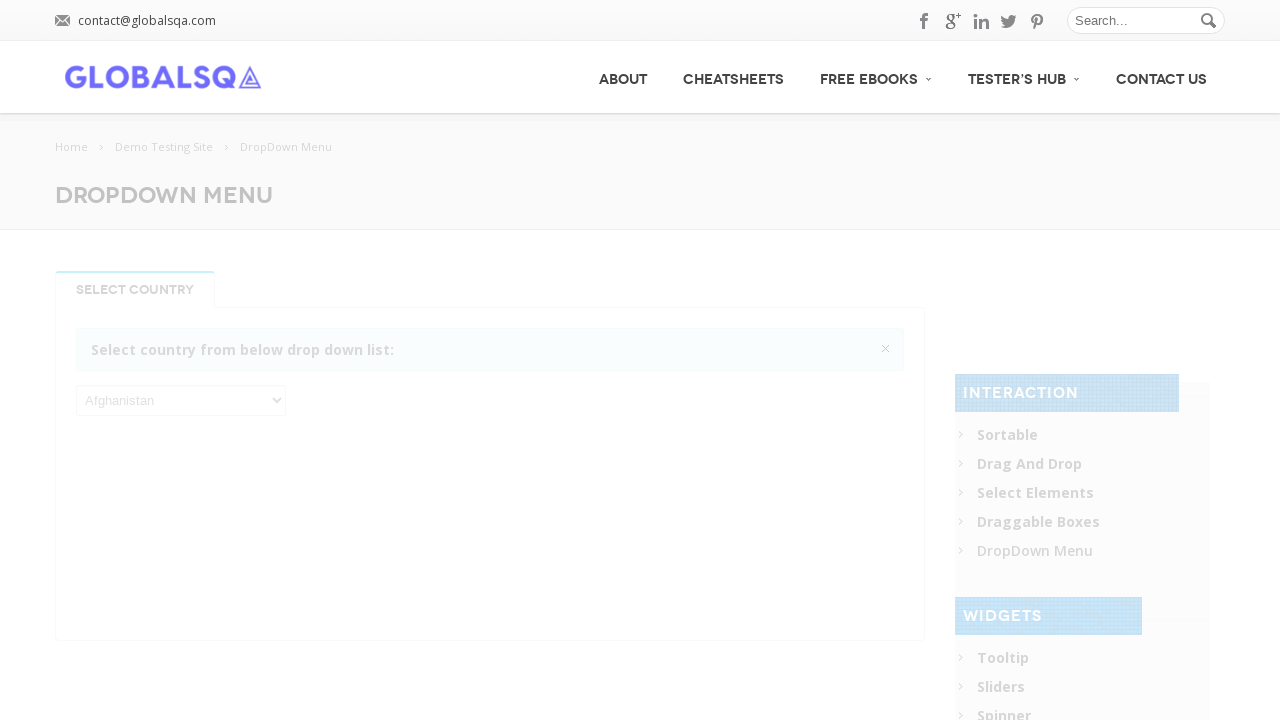

Select dropdown element became visible
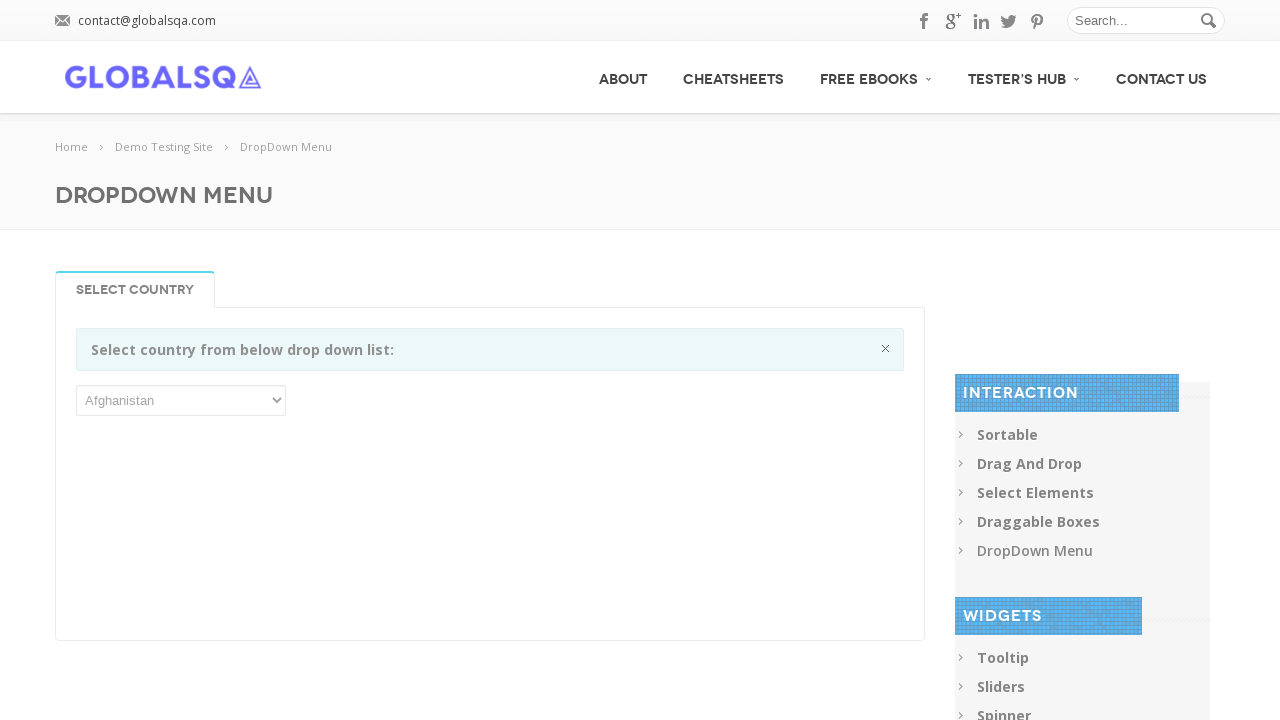

Selected 'Angola' from the dropdown menu on select
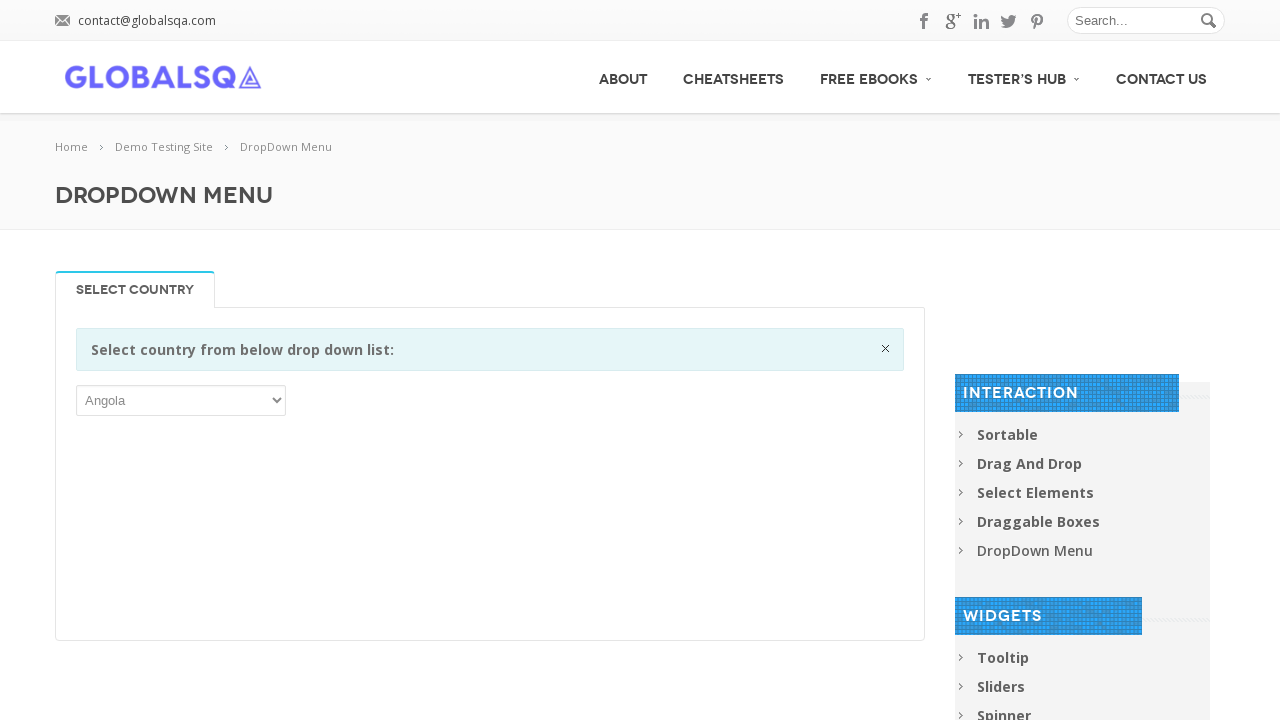

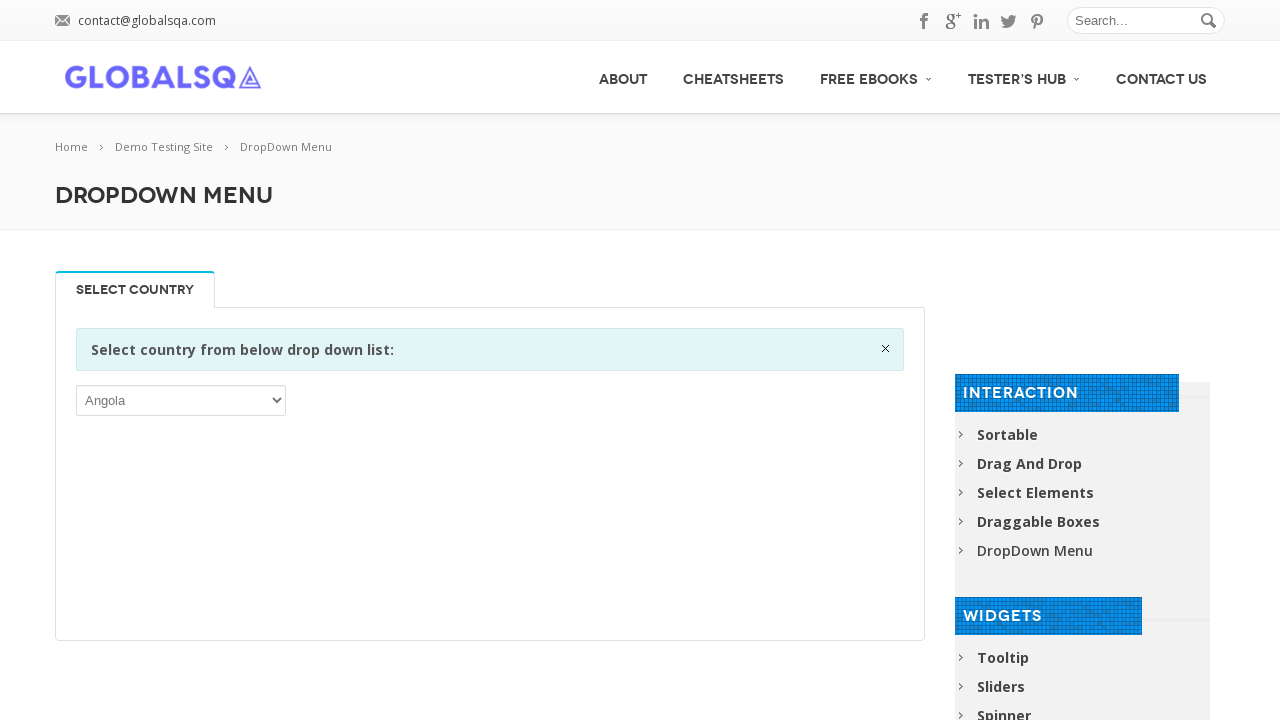